Navigates to the OrangeHRM demo login page and verifies that the page loads by checking the title, URL, and page source are accessible.

Starting URL: https://opensource-demo.orangehrmlive.com/web/index.php/auth/login

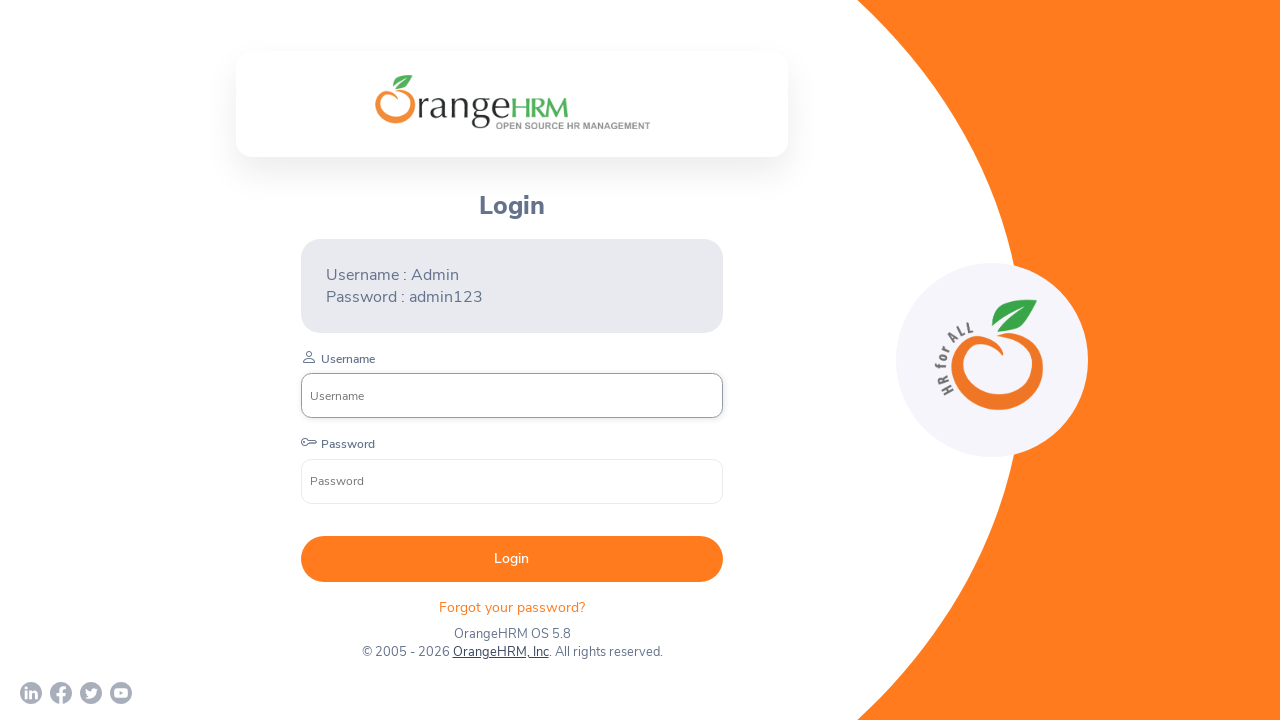

Waited for page to reach domcontentloaded state
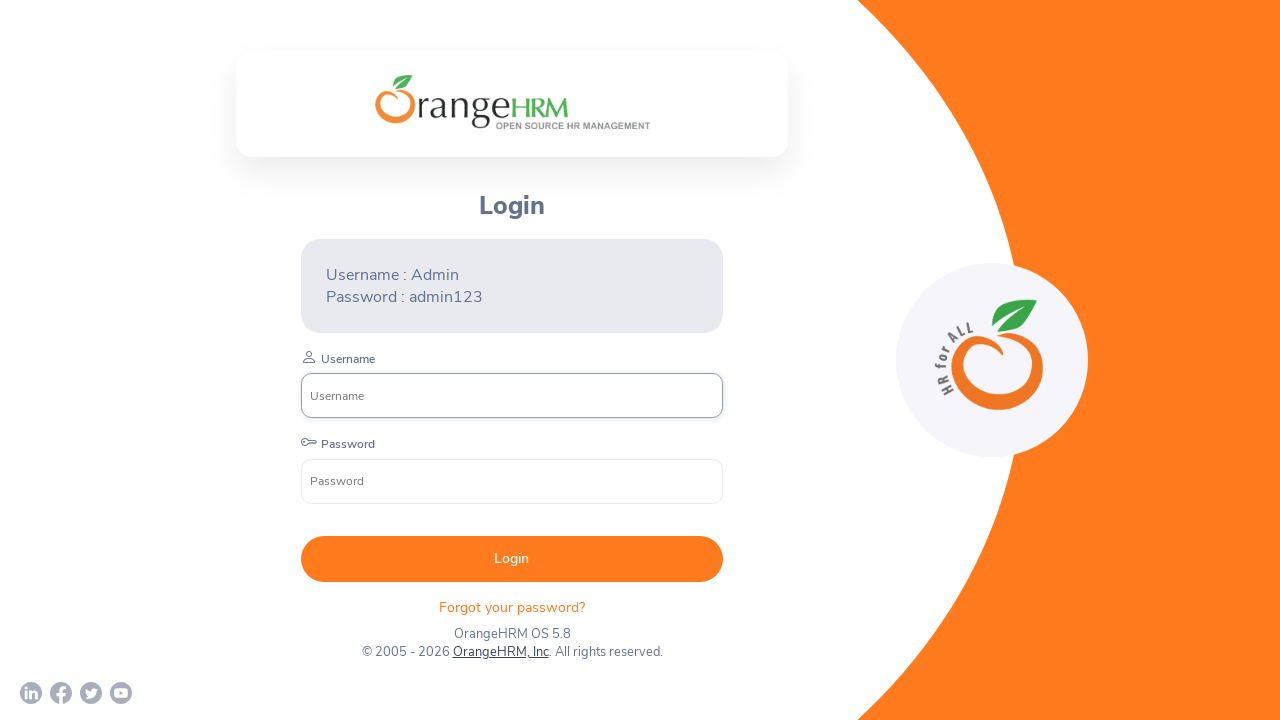

Retrieved page title: 'OrangeHRM'
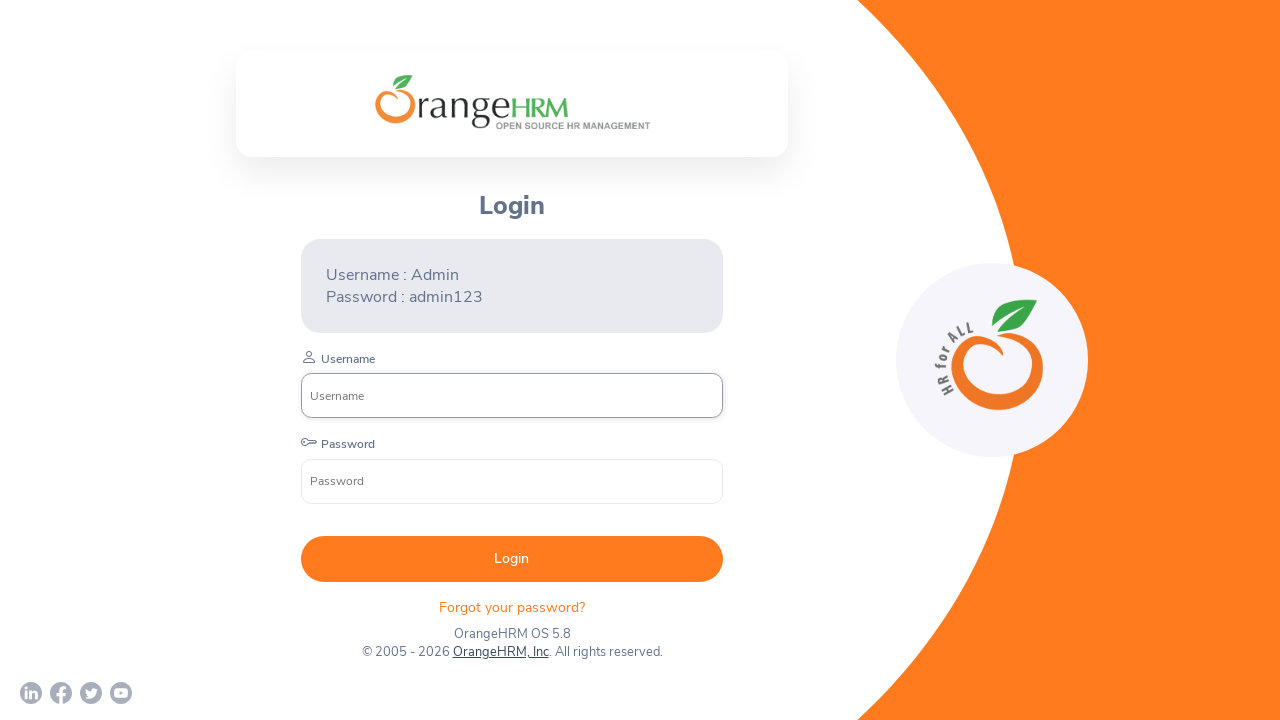

Retrieved current URL: 'https://opensource-demo.orangehrmlive.com/web/index.php/auth/login'
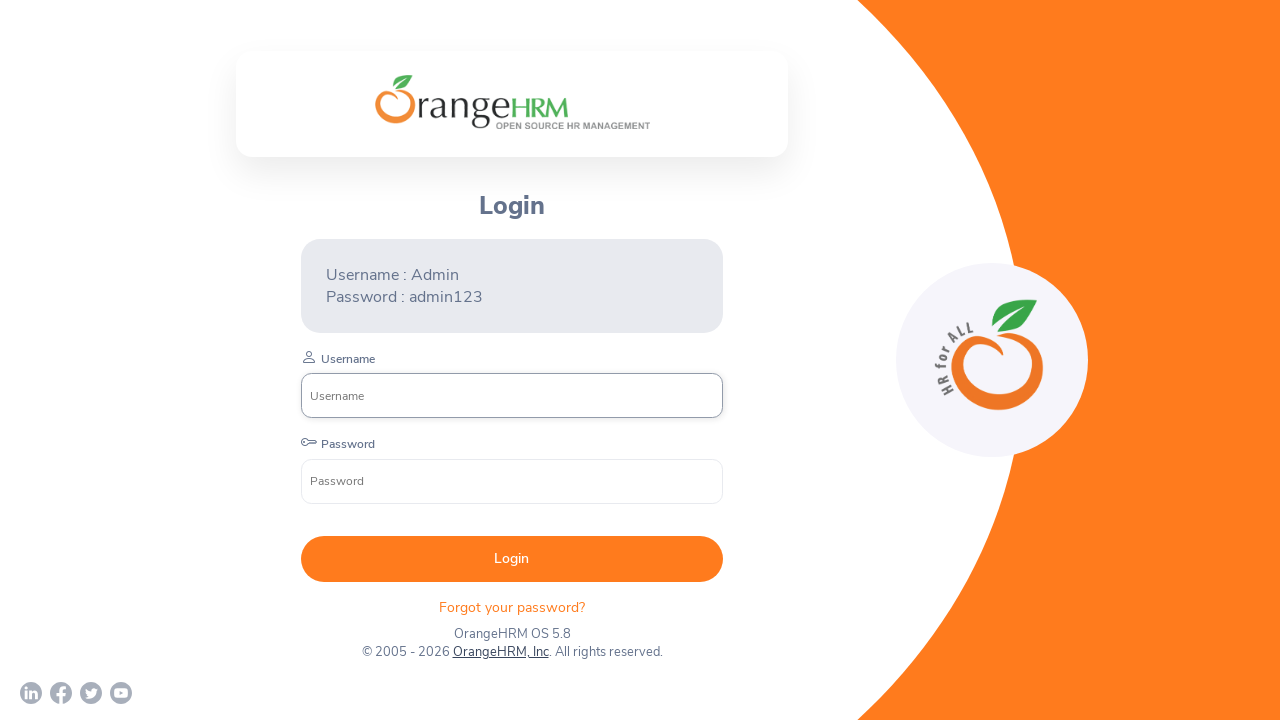

Retrieved page source (15022 characters)
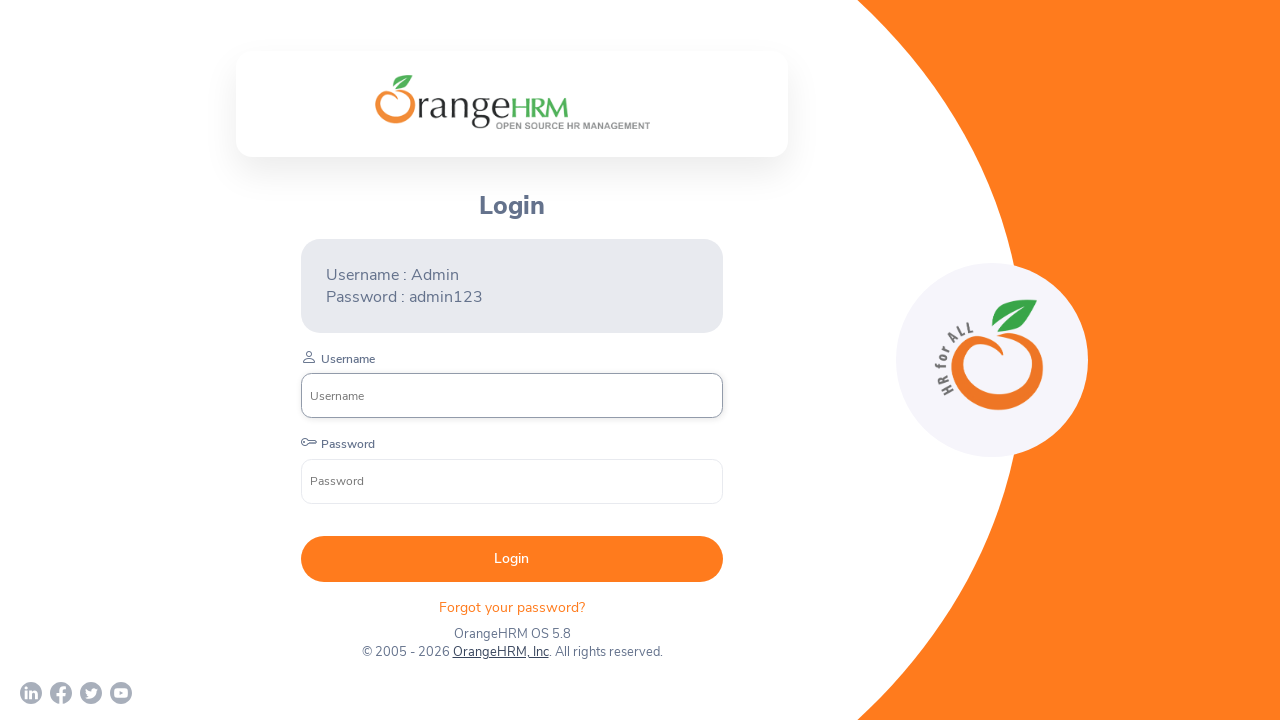

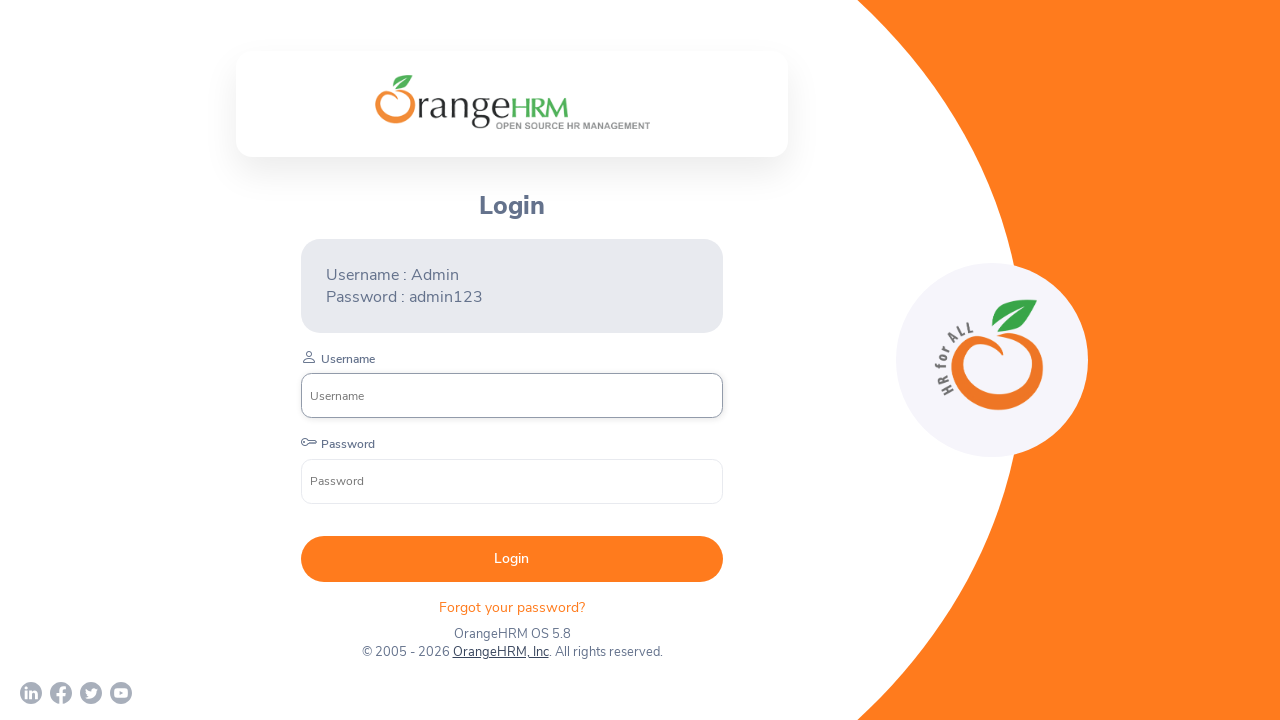